Tests the complete checkout flow by searching for a product, adding it to cart, and completing the order with country selection

Starting URL: https://rahulshettyacademy.com/seleniumPractise/#/

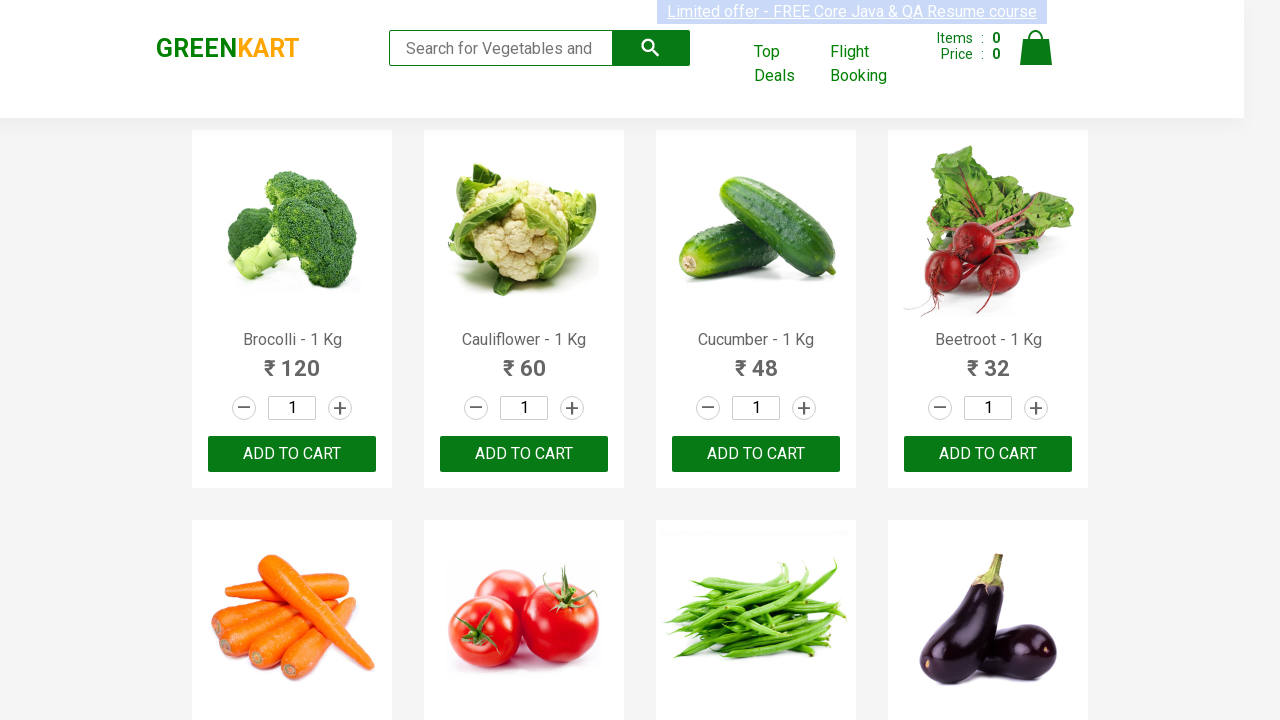

Filled search field with 'Onion' on input[type='search']
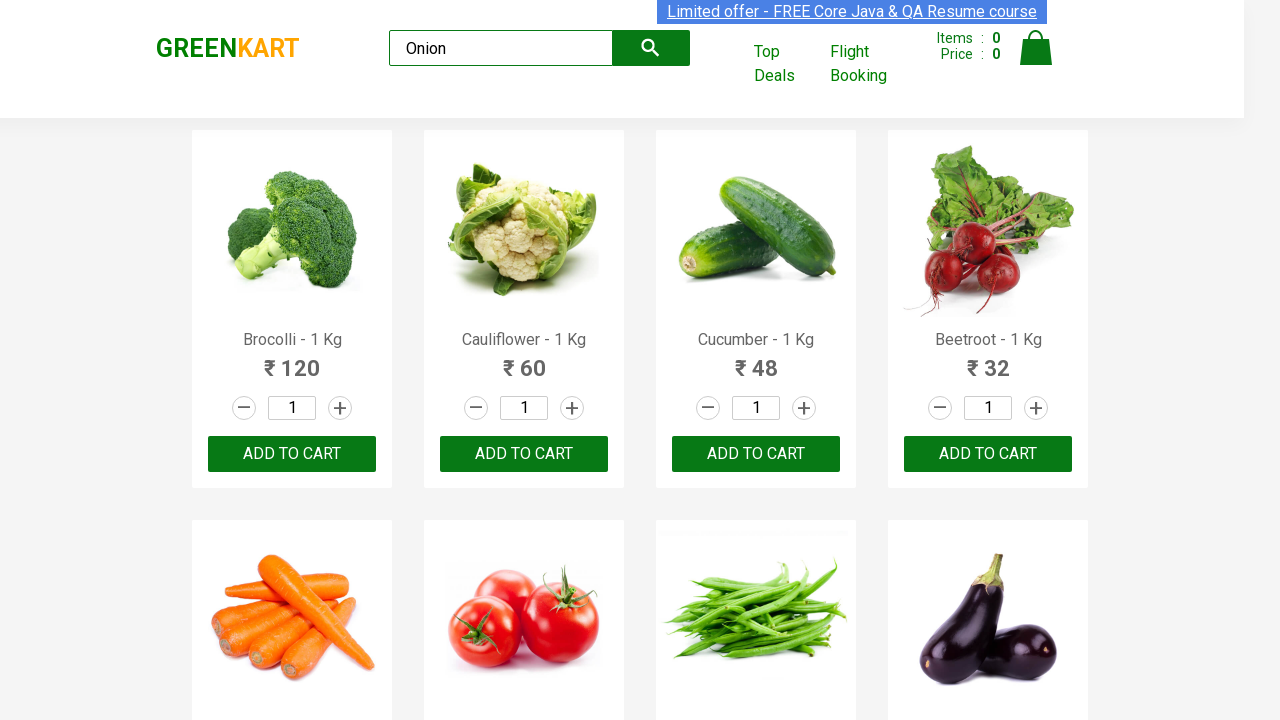

Added product to cart at (292, 454) on (//button[@type='button'])[2]
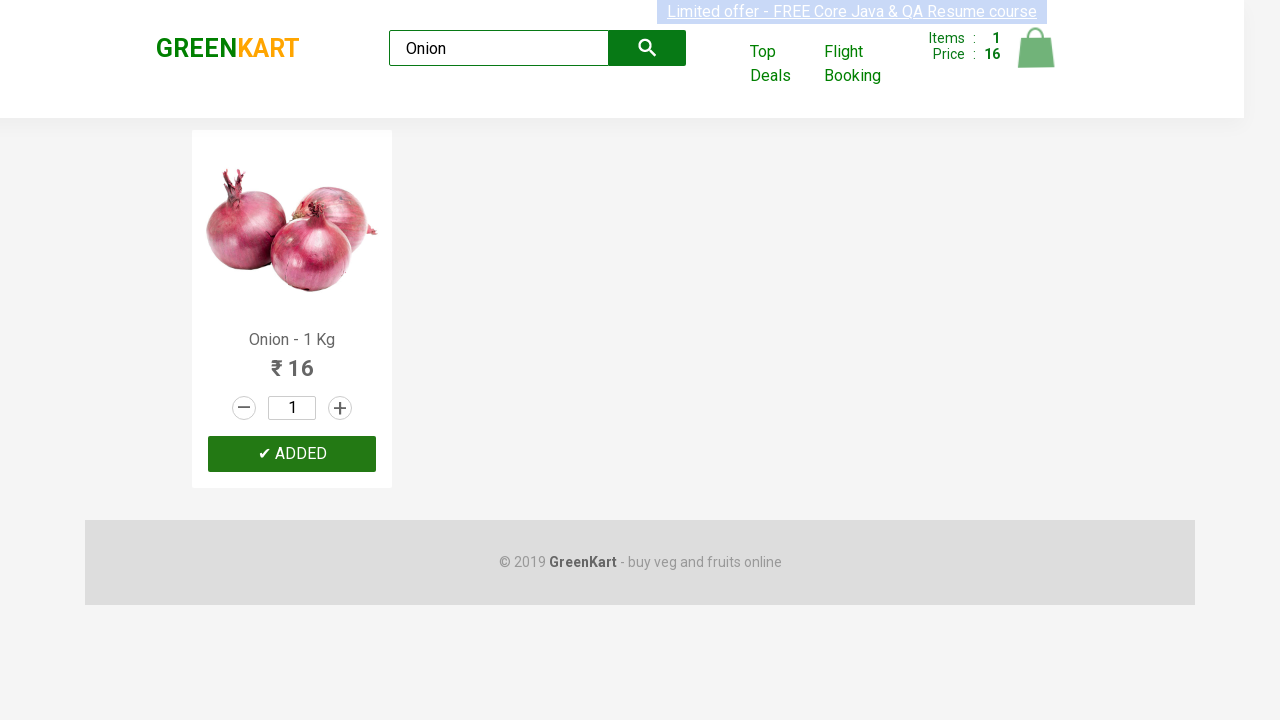

Opened cart at (1036, 48) on img[alt='Cart']
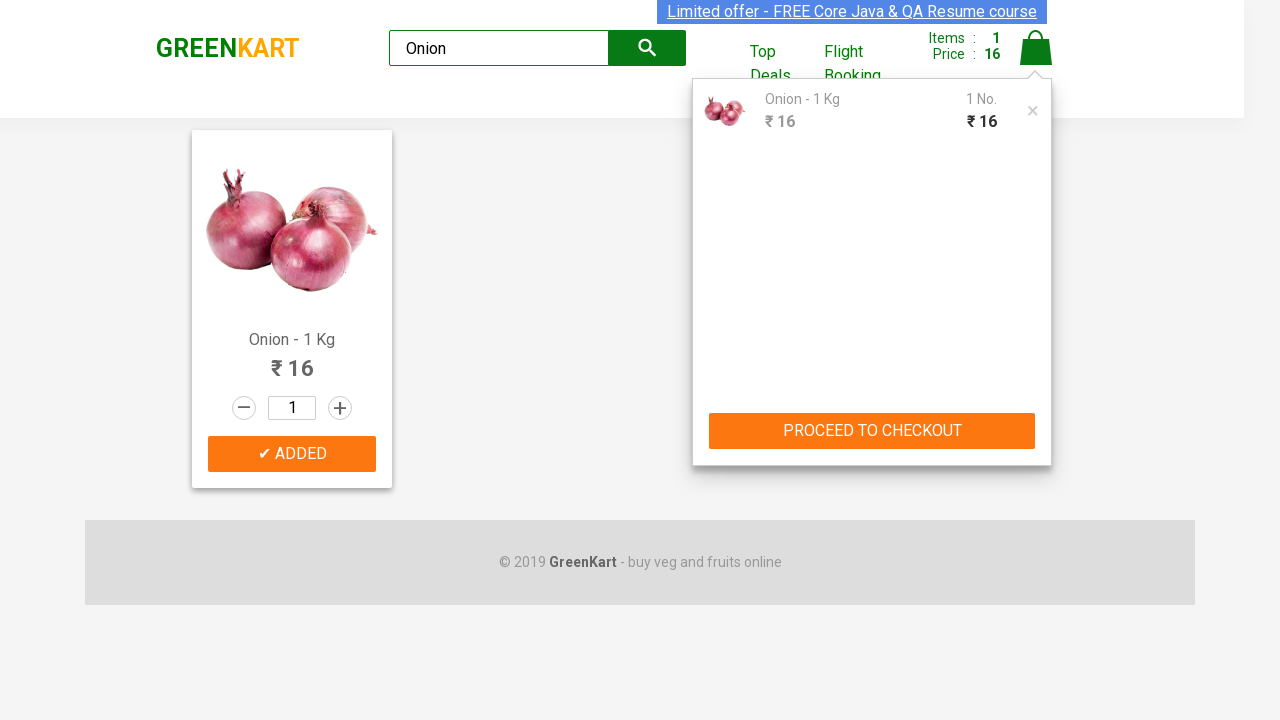

Clicked proceed to checkout button at (872, 431) on button:has-text('PROCEED TO CHECKOUT')
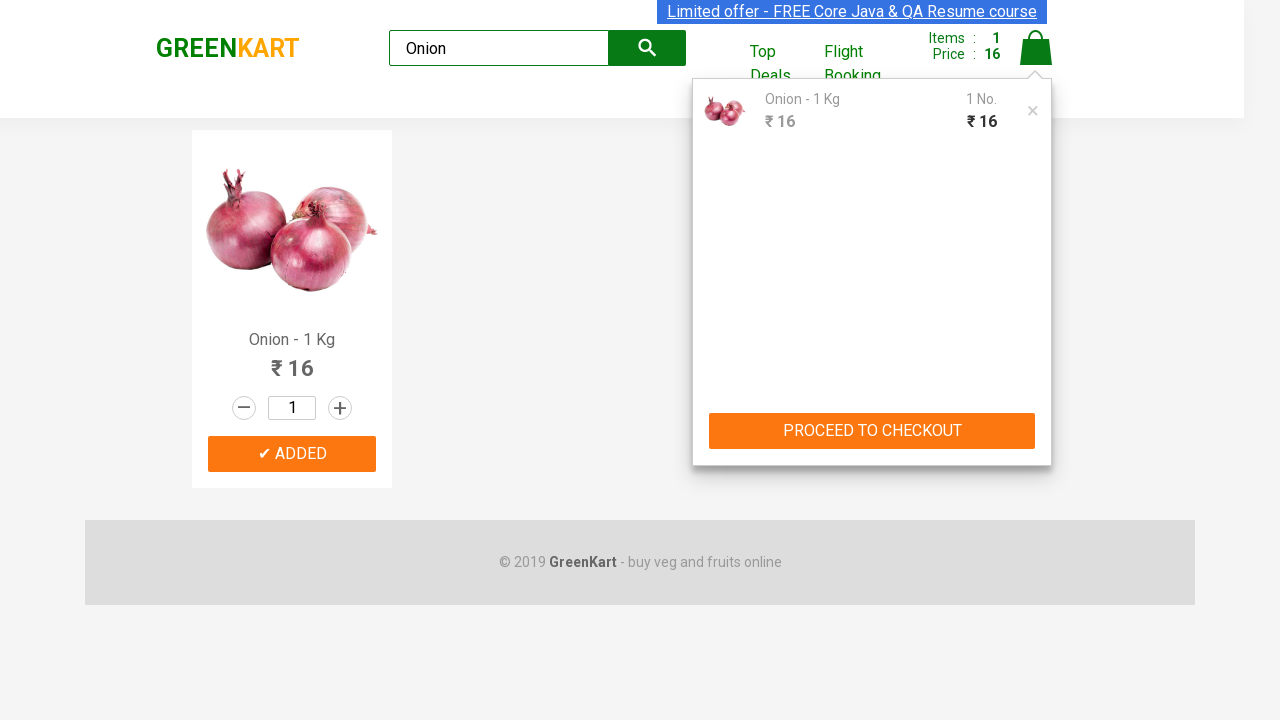

Clicked place order button at (1036, 420) on button:has-text('Place Order')
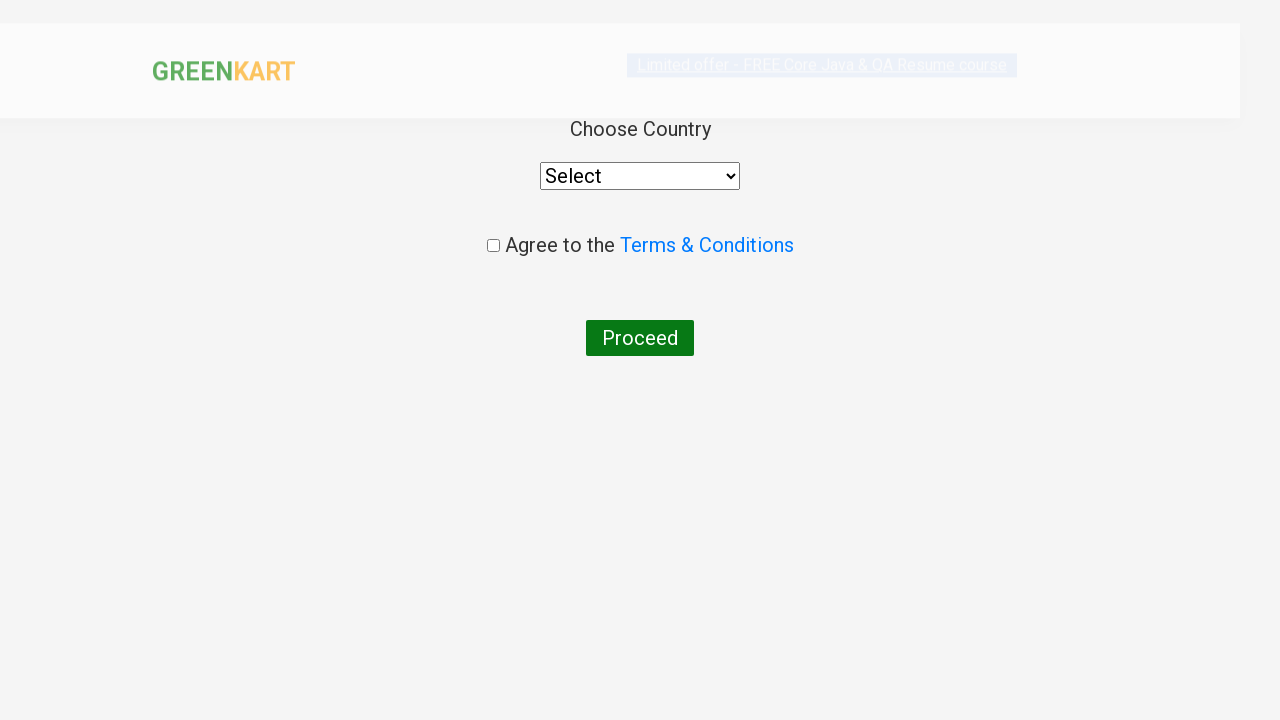

Selected country from dropdown (index 5) on select[style='width: 200px;']
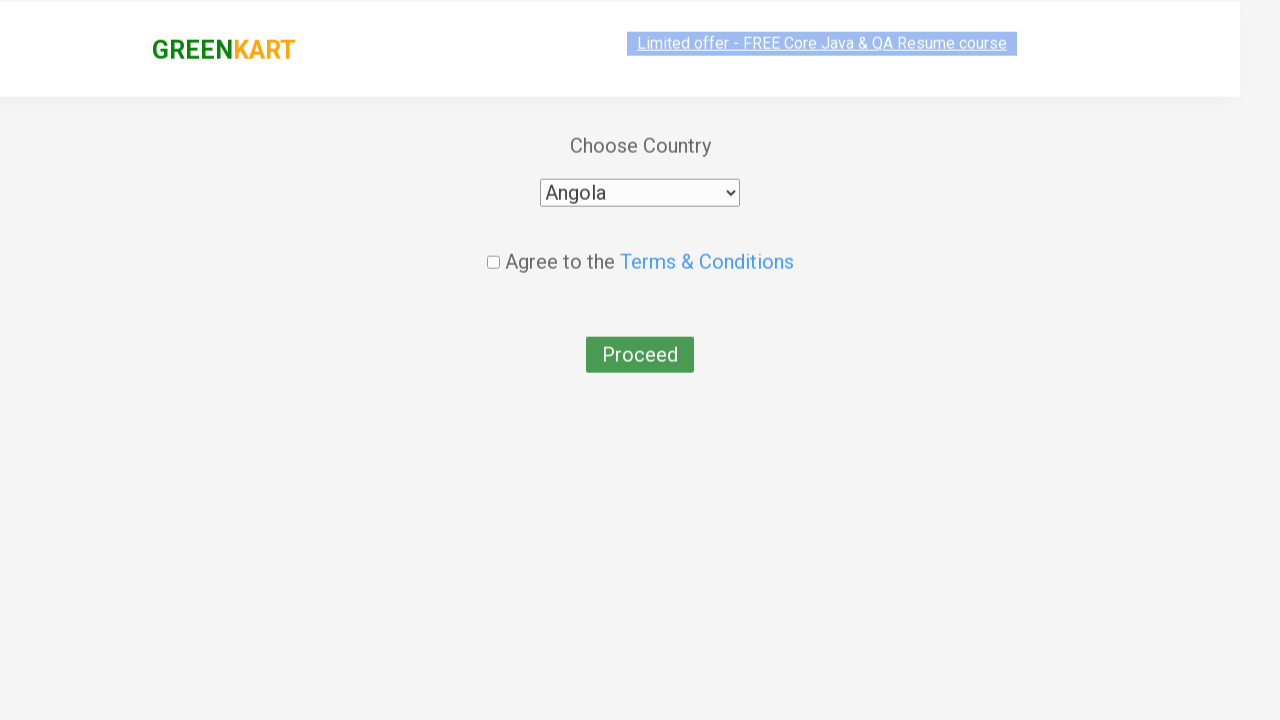

Checked the confirmation checkbox at (493, 246) on input[type='checkbox']
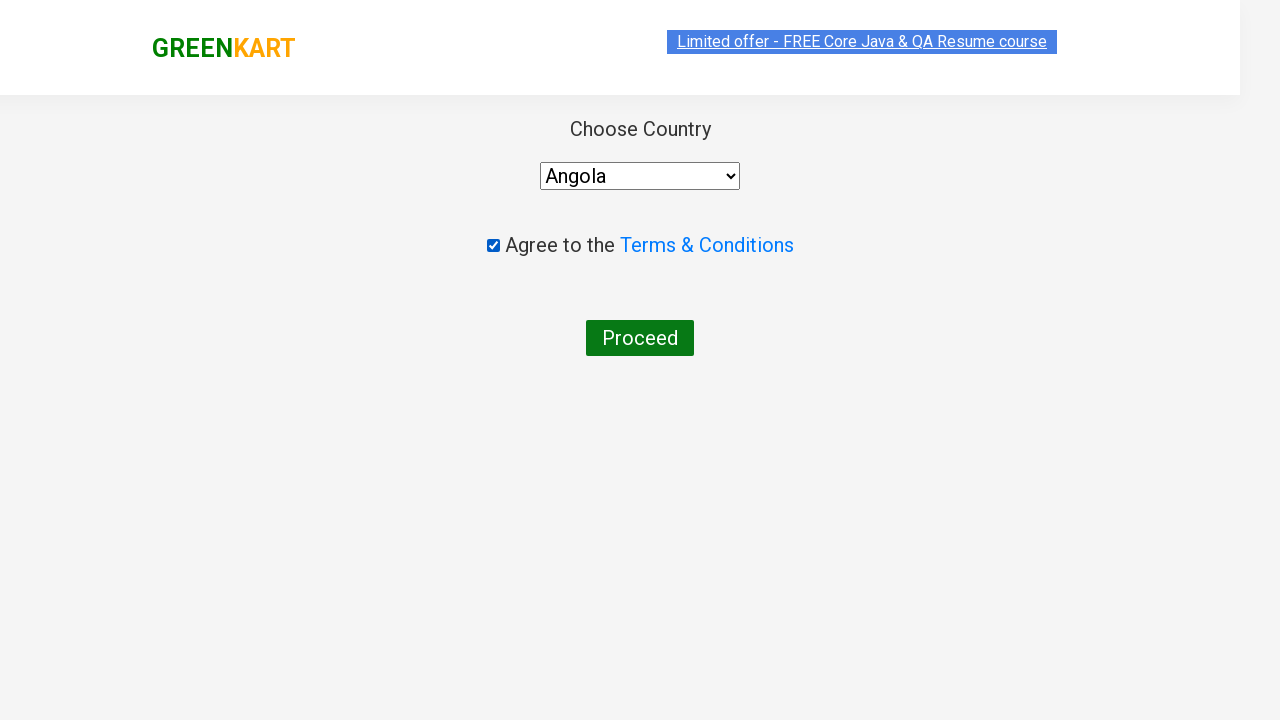

Clicked proceed button to complete order at (640, 338) on button:has-text('Proceed')
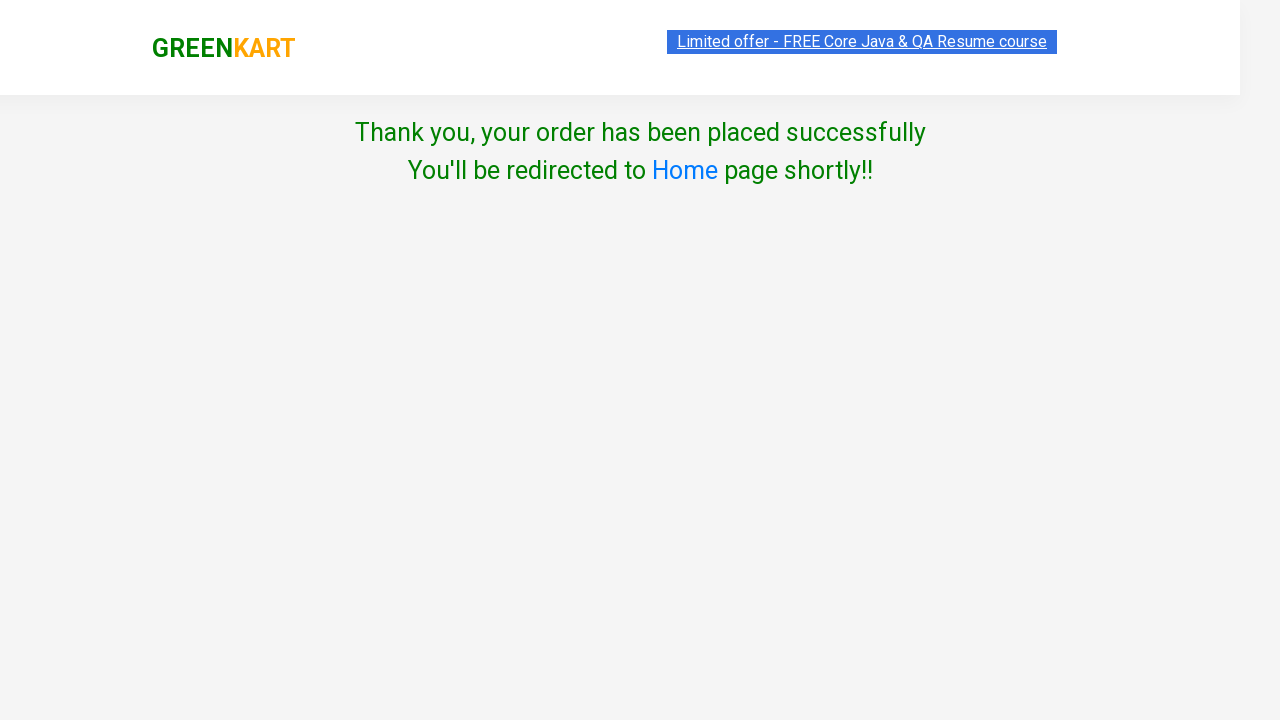

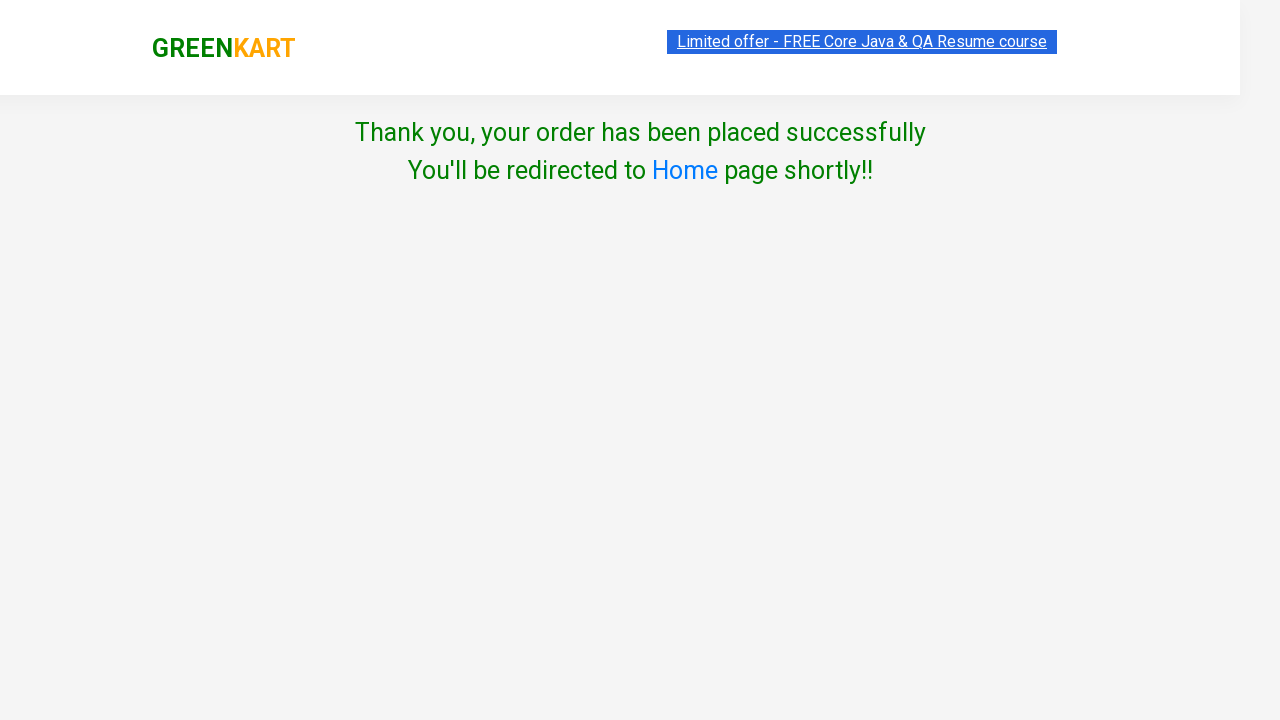